Tests nested frames navigation by clicking on the nested frames link, switching through frame hierarchy (top frame, then middle frame), and verifying the content inside the innermost frame.

Starting URL: https://the-internet.herokuapp.com

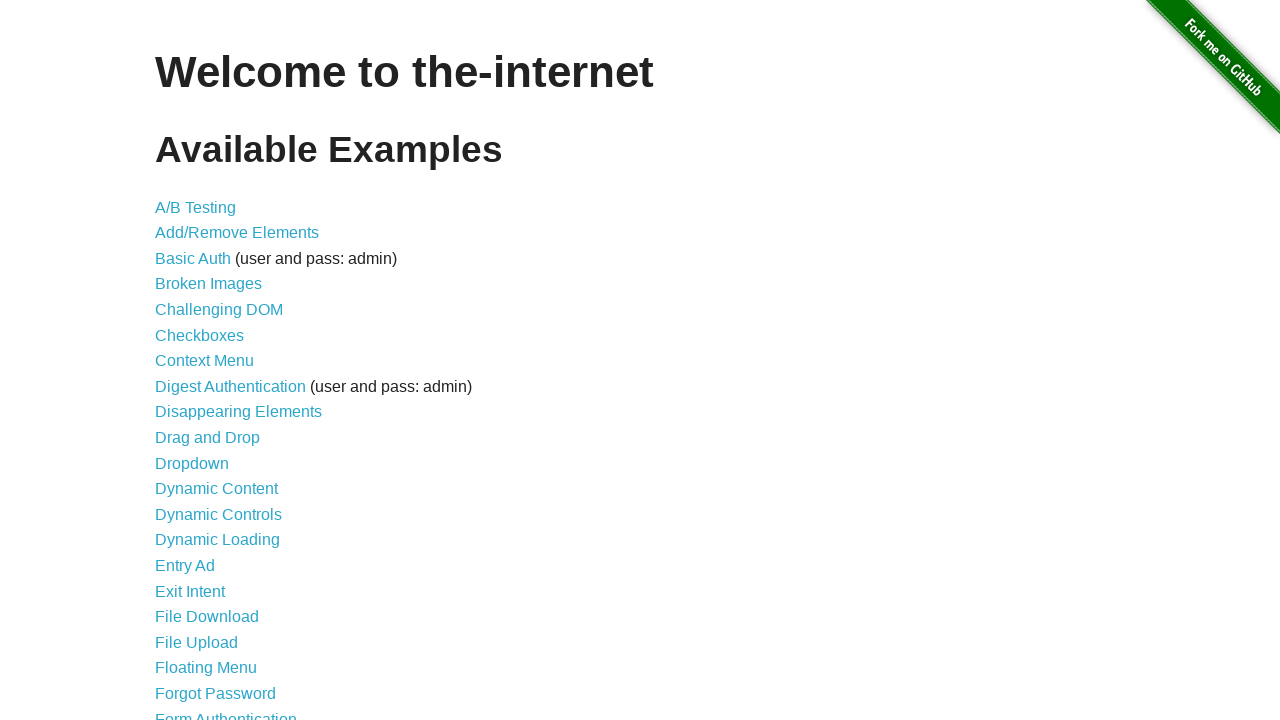

Clicked on nested frames link at (210, 395) on a[href='/nested_frames']
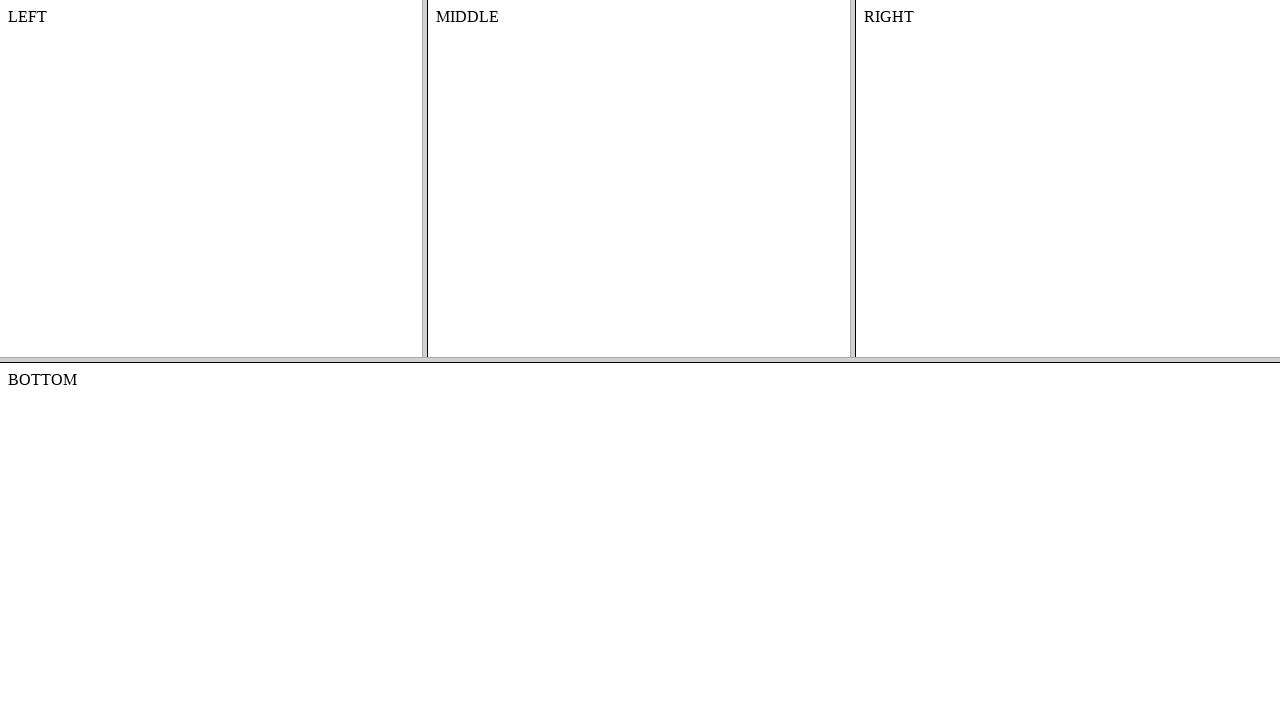

Located and switched to top frame
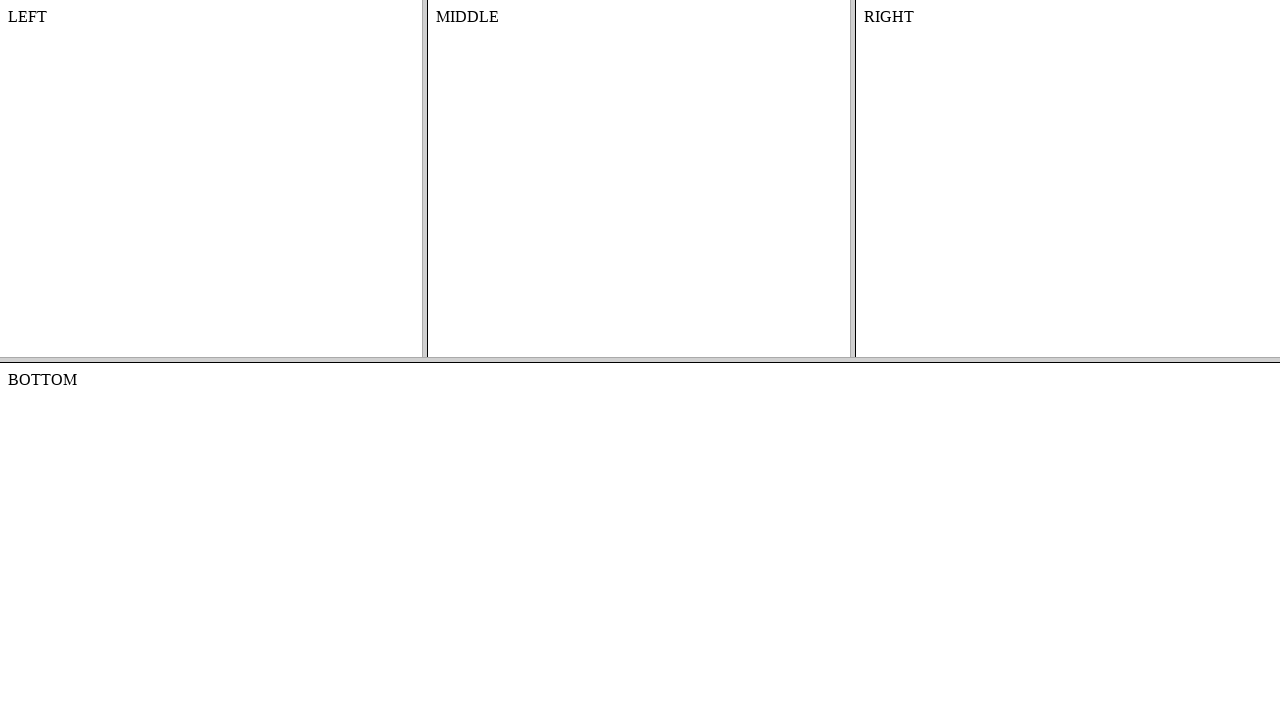

Located and switched to middle frame within top frame
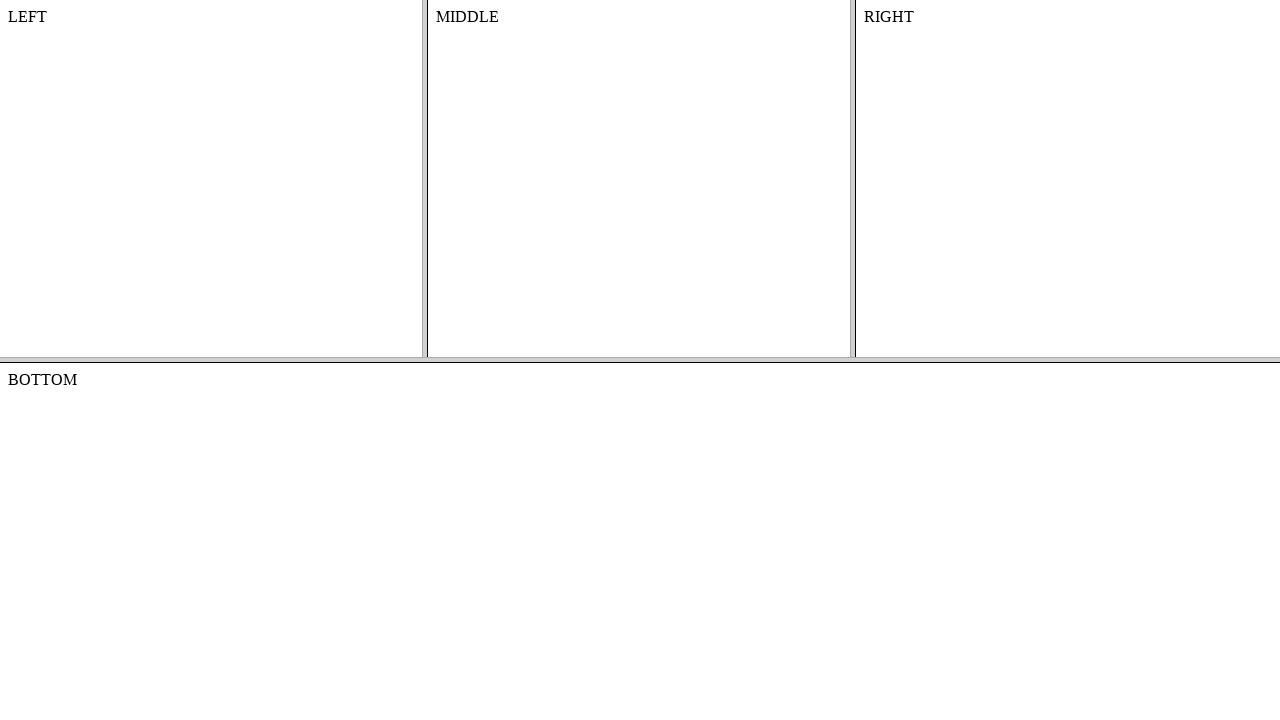

Verified content element is present in middle frame
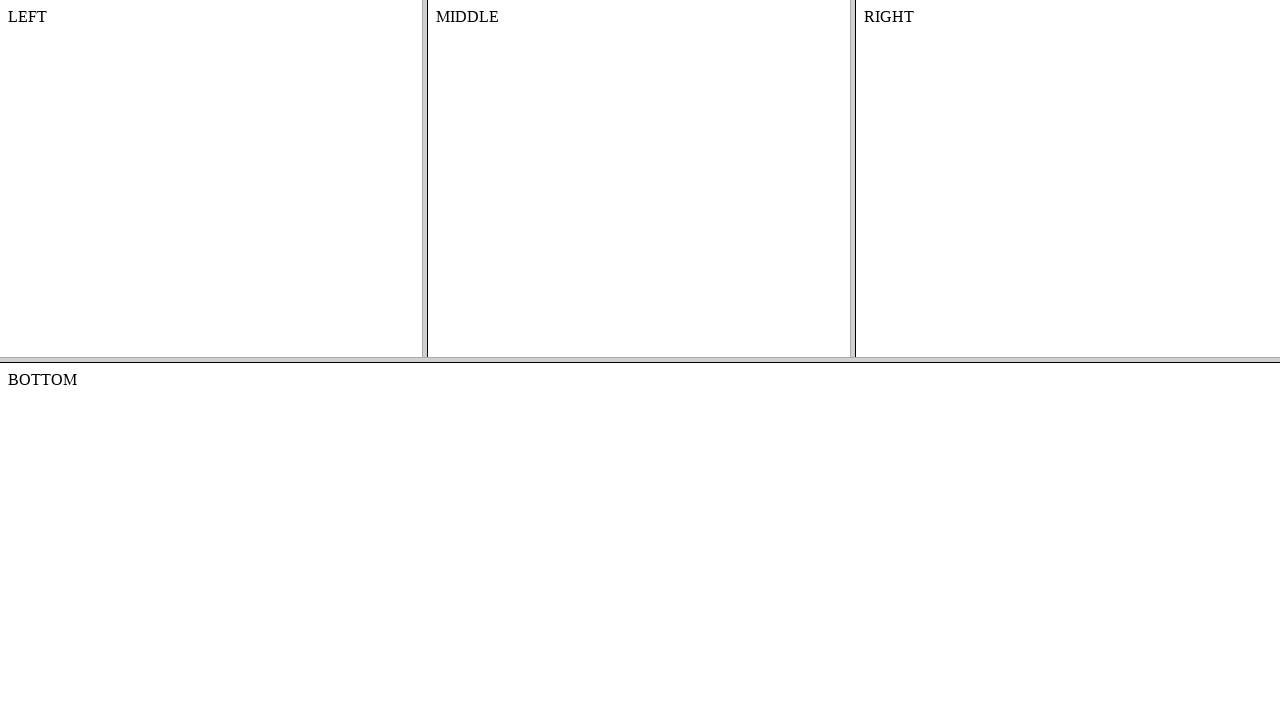

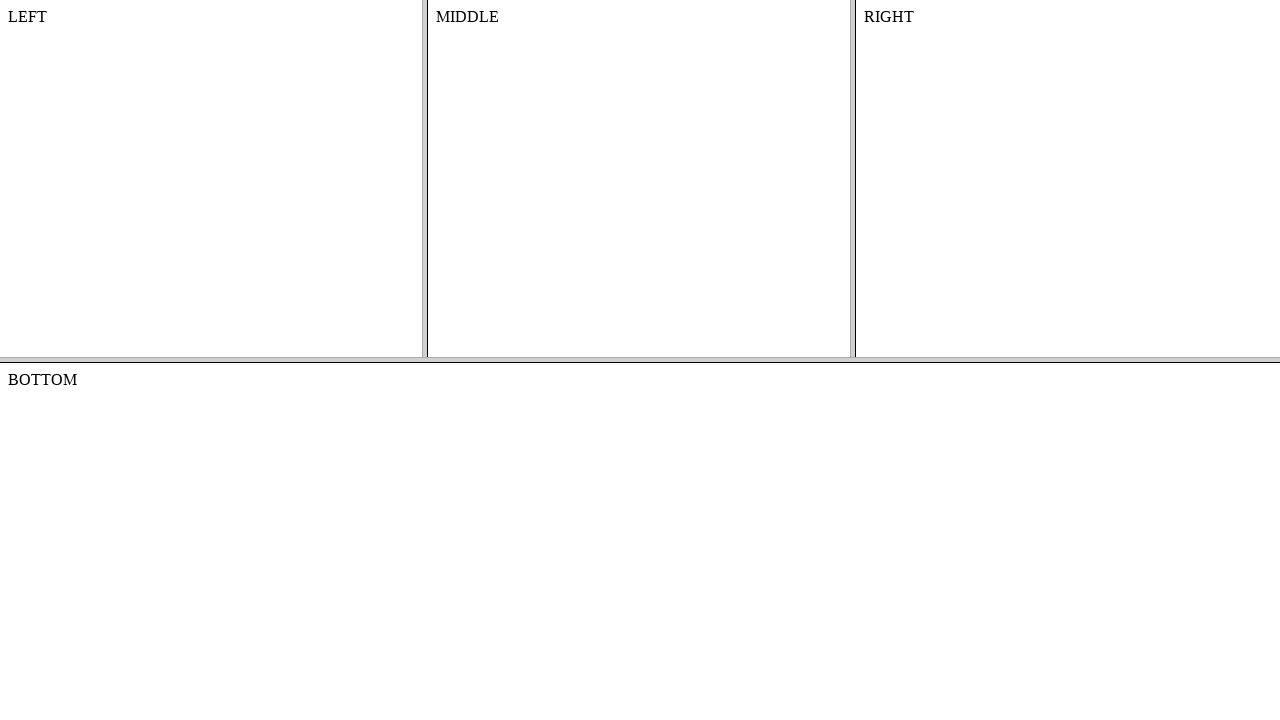